Tests various link interactions including navigation, finding link attributes, checking for broken links, and counting links on the page

Starting URL: https://www.leafground.com/link.xhtml

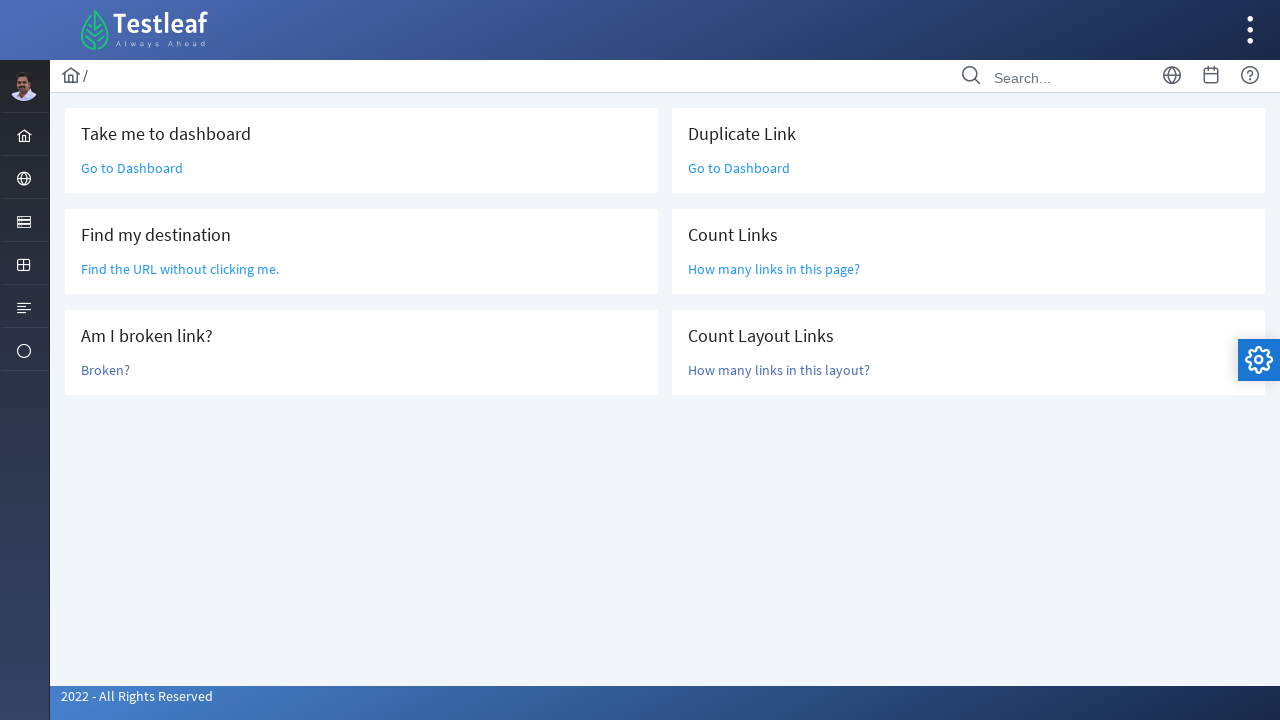

Clicked 'Go to Dashboard' link at (132, 168) on text='Go to Dashboard'
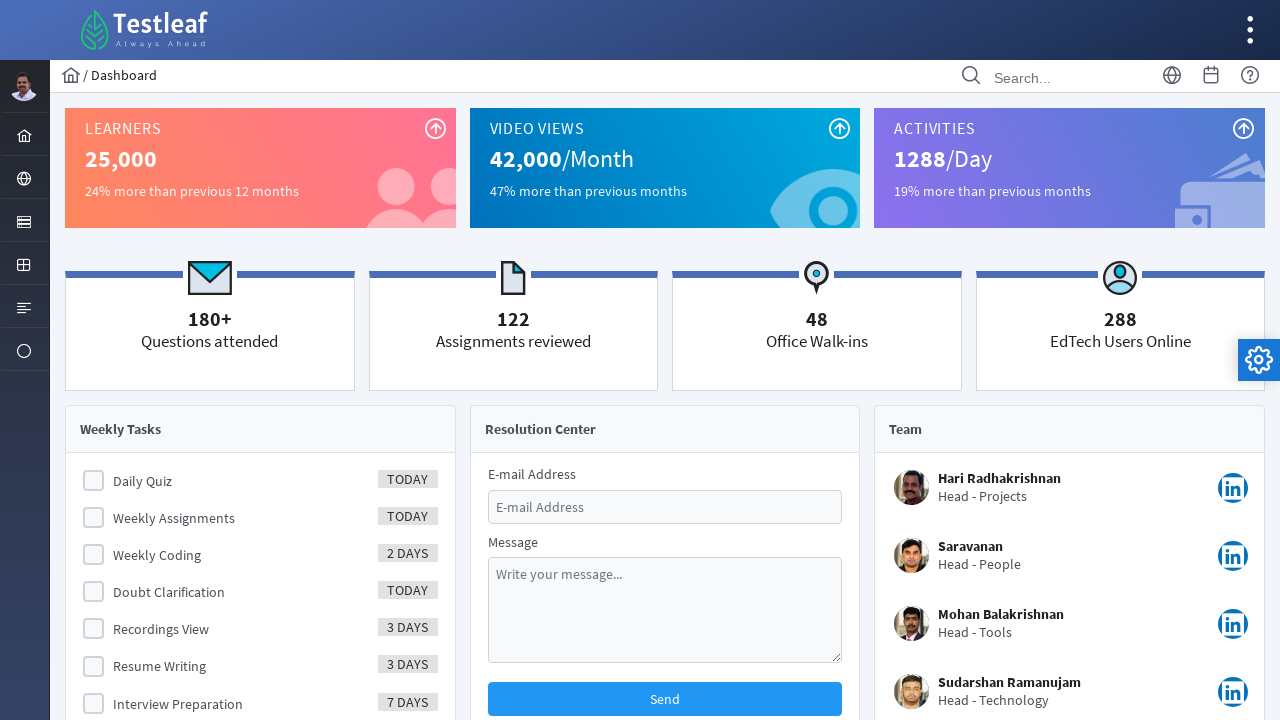

Navigated back from dashboard
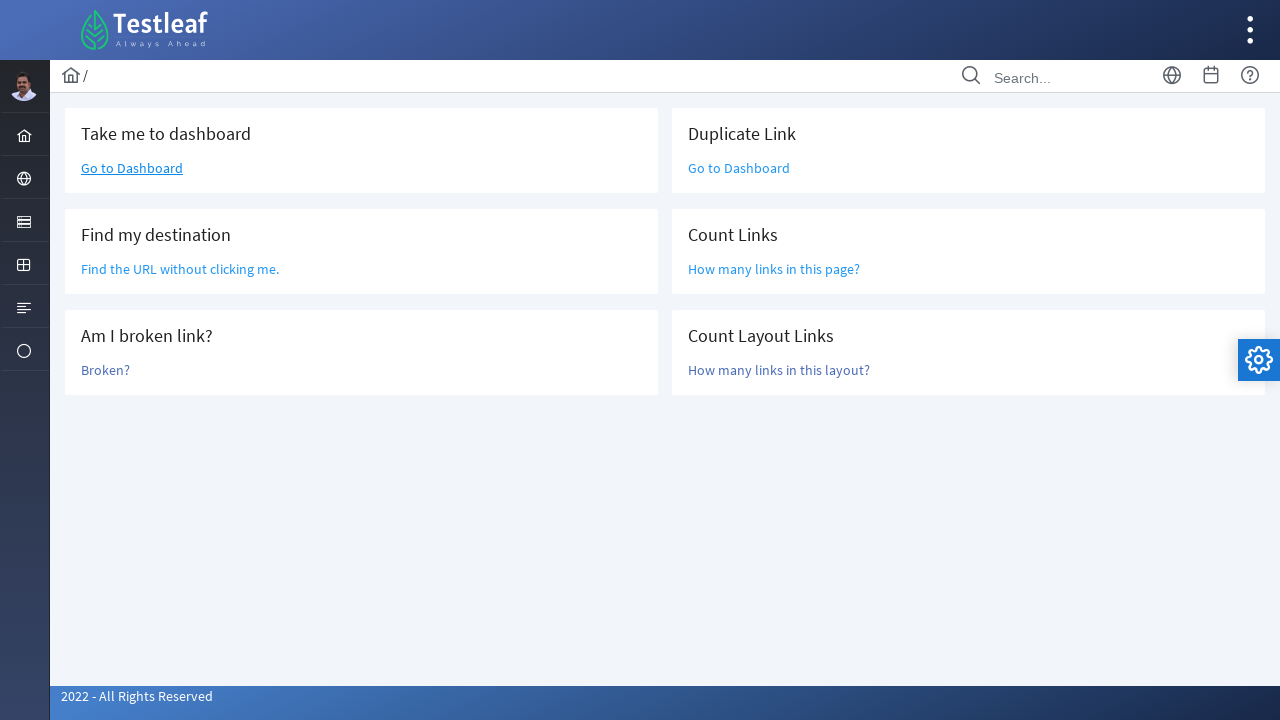

Located 'Find the URL' link
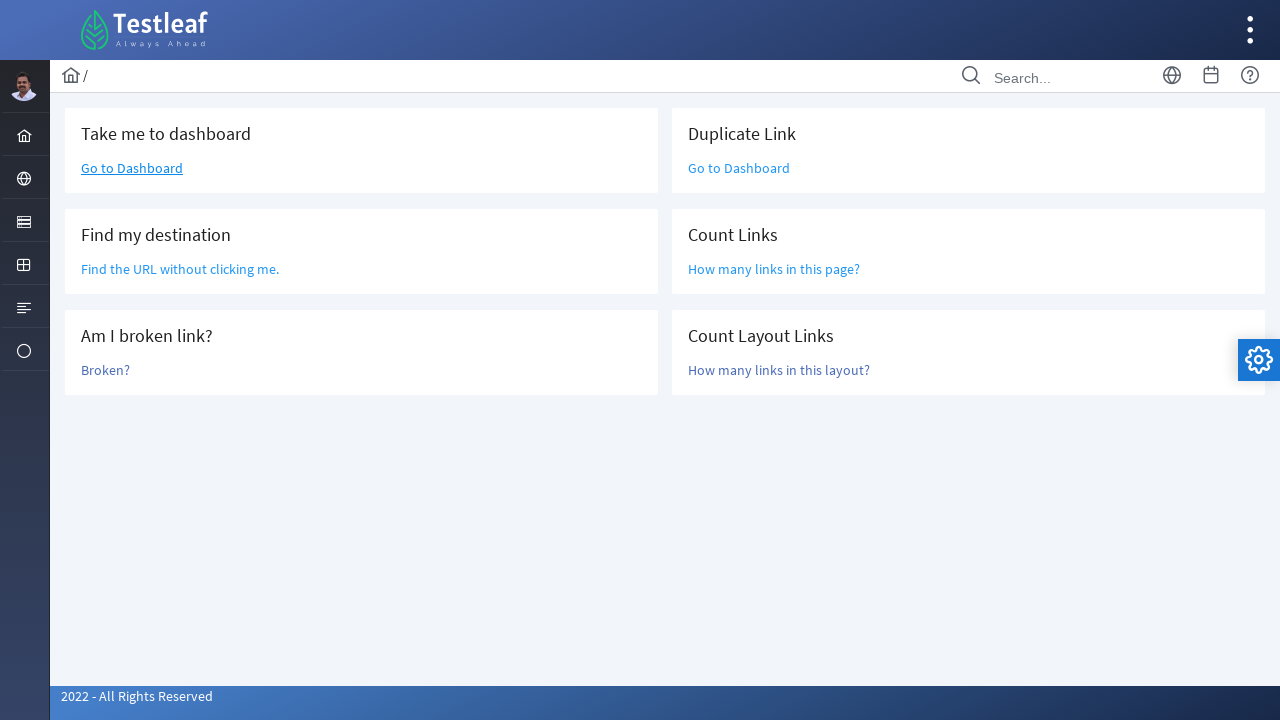

Retrieved href attribute: /grid.xhtml
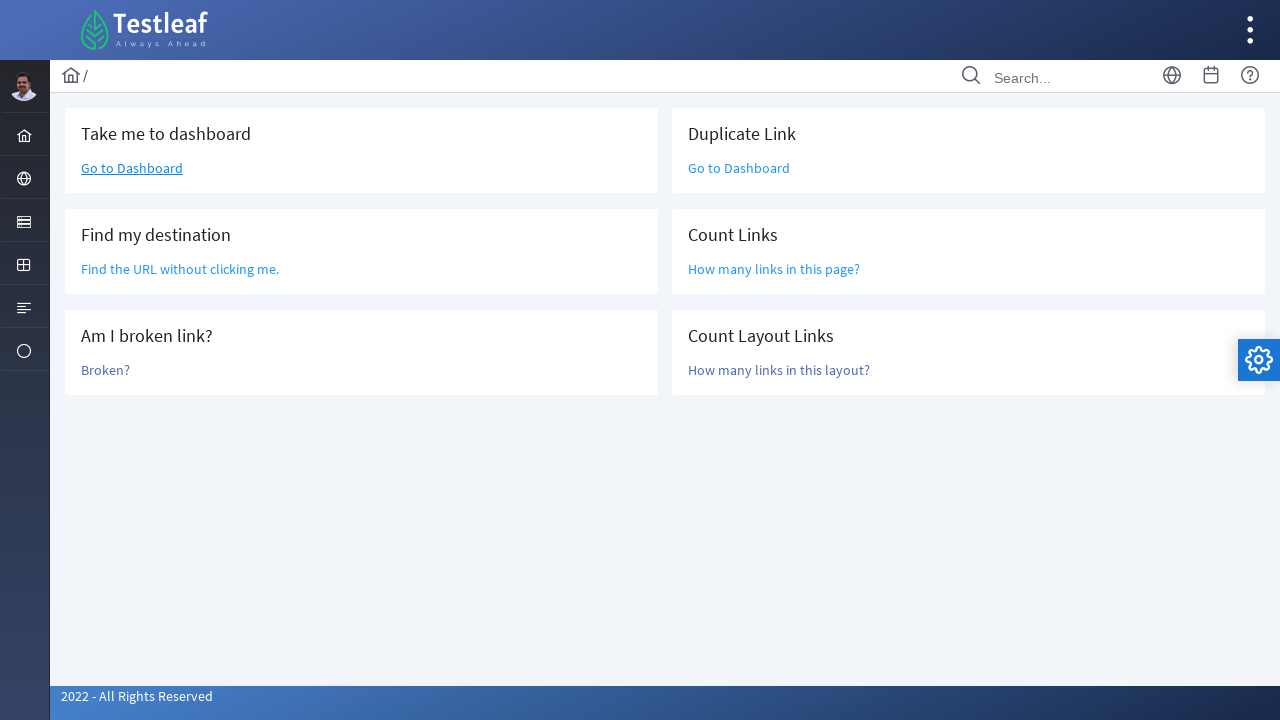

Clicked 'Broken?' link to check for broken link at (106, 370) on text='Broken?'
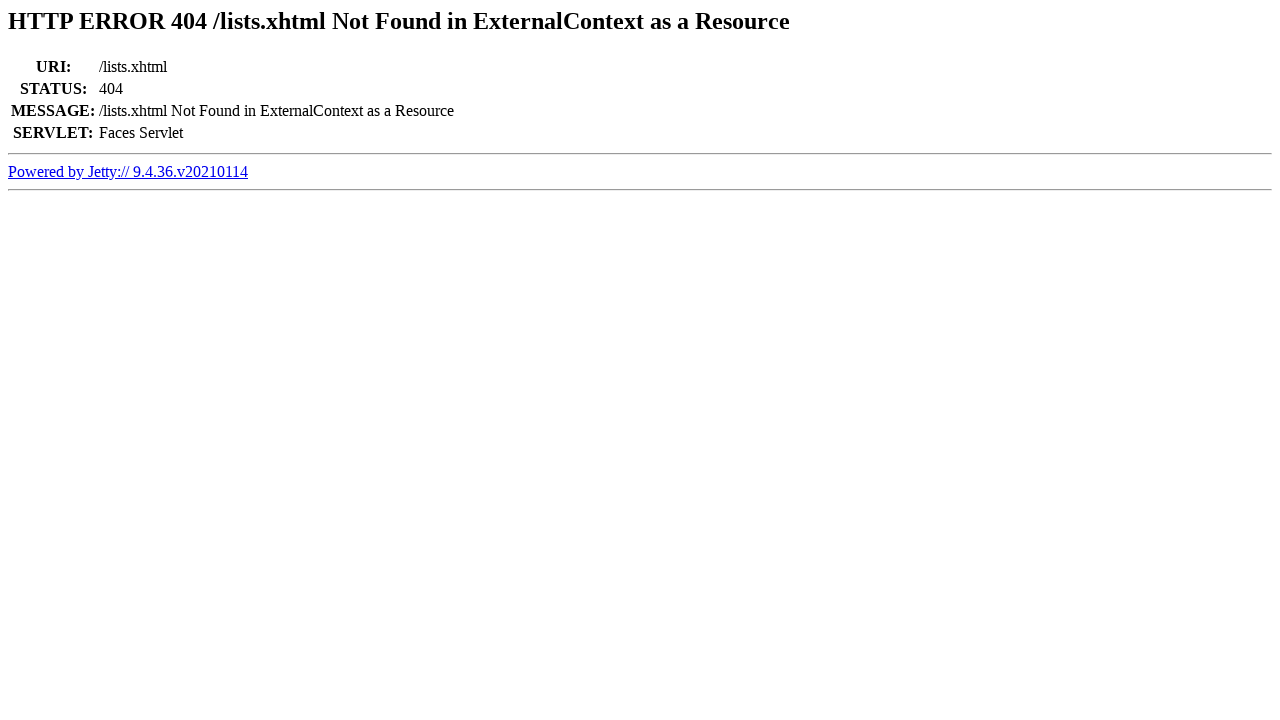

Retrieved page title: Error 404 /lists.xhtml Not Found in ExternalContext as a Resource
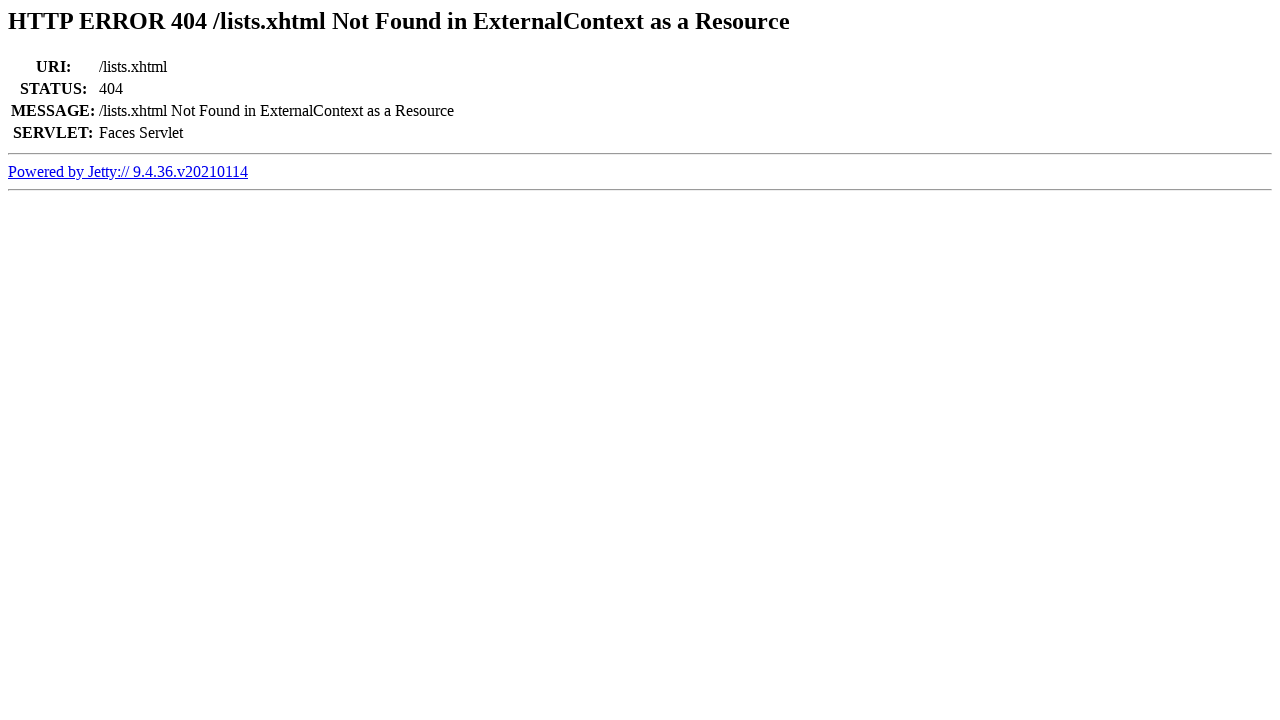

Confirmed link is broken - page shows 404 error
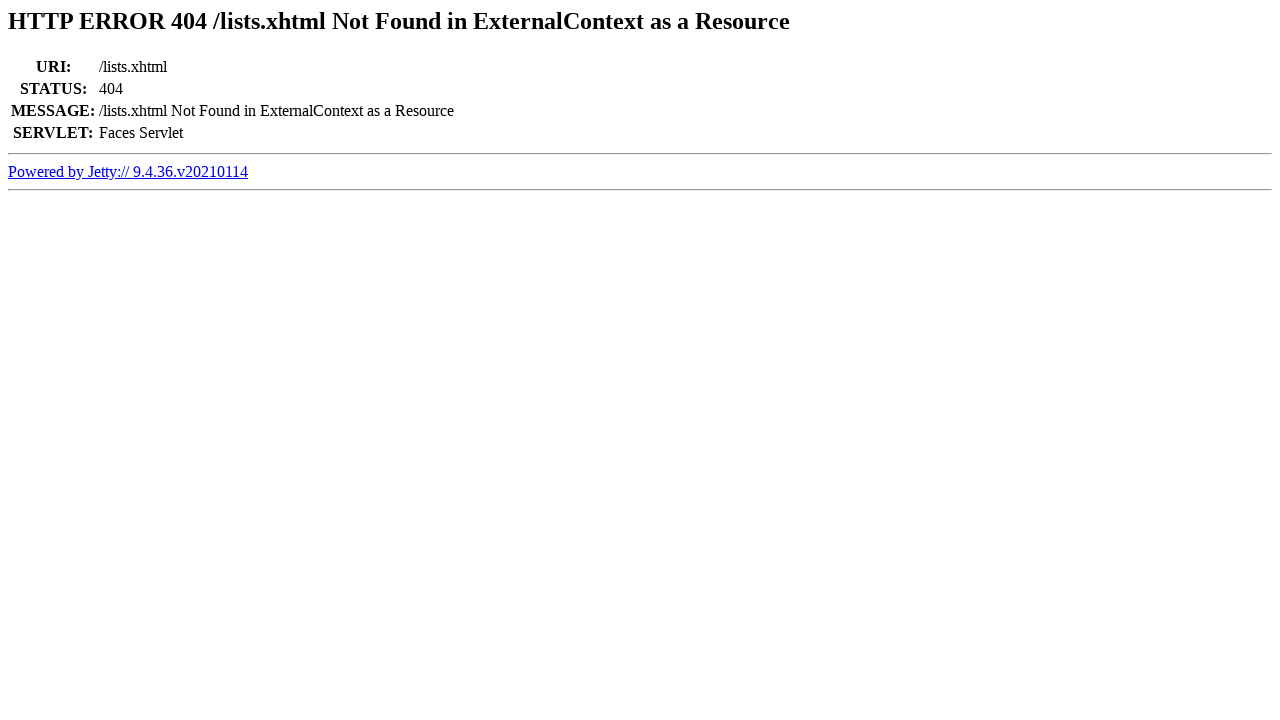

Navigated back from broken link test
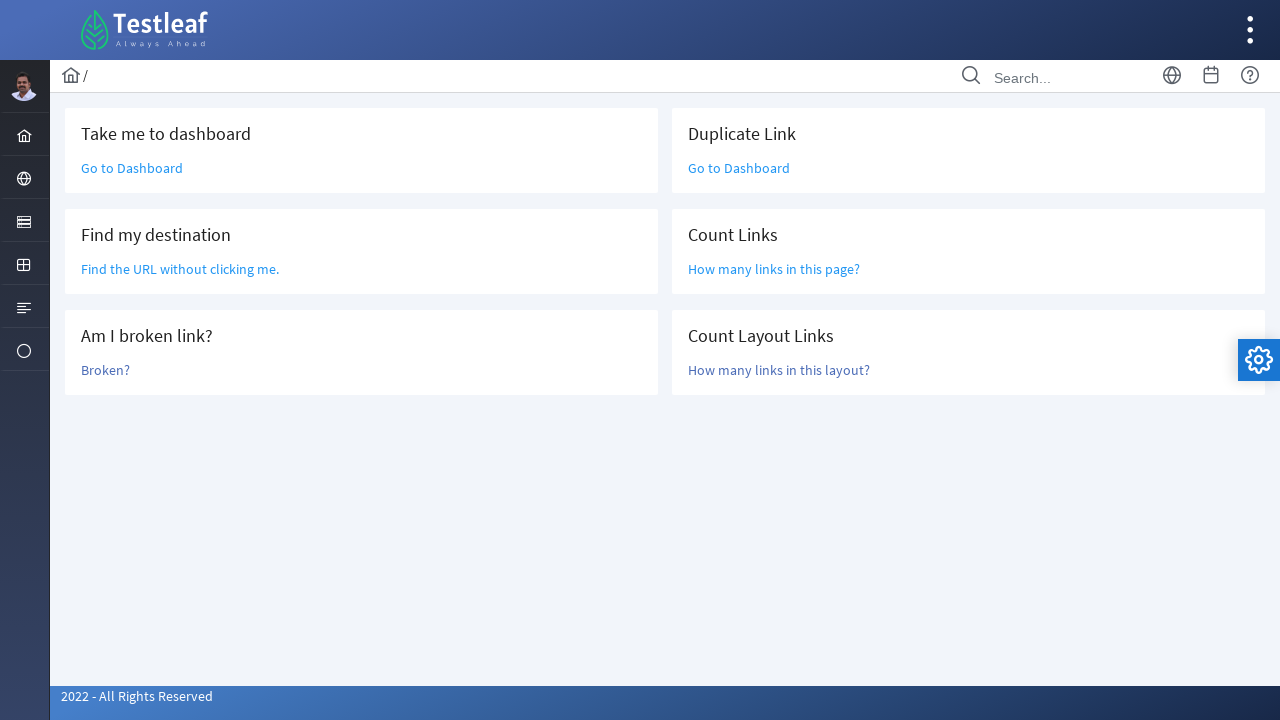

Clicked 'Go to Dashboard' link again (duplicate link test) at (132, 168) on text='Go to Dashboard'
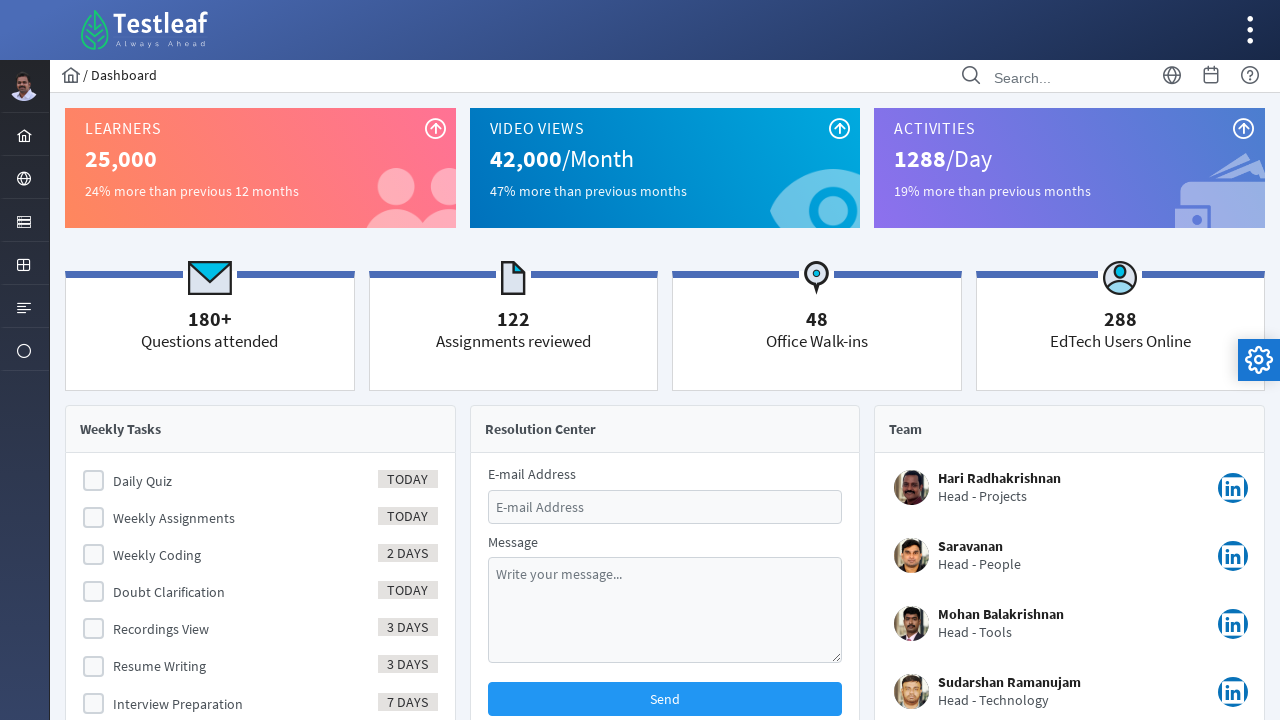

Navigated back from duplicate dashboard link
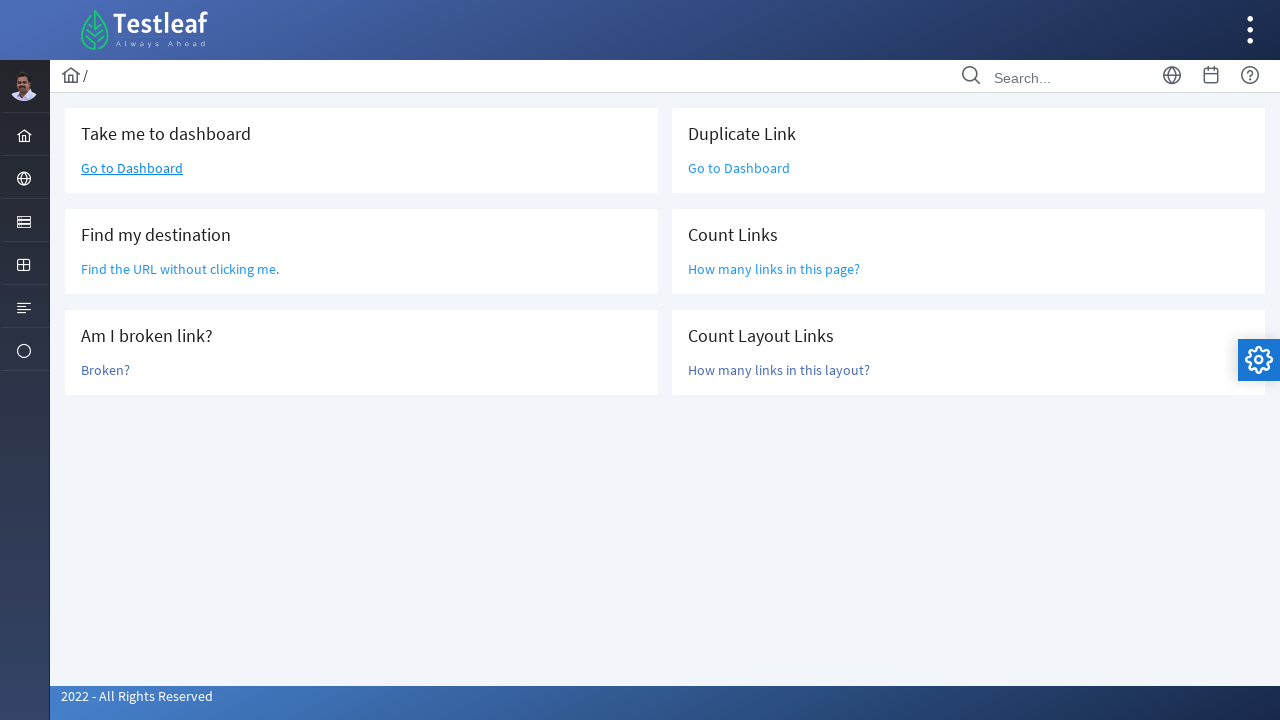

Counted total links on full page: 47
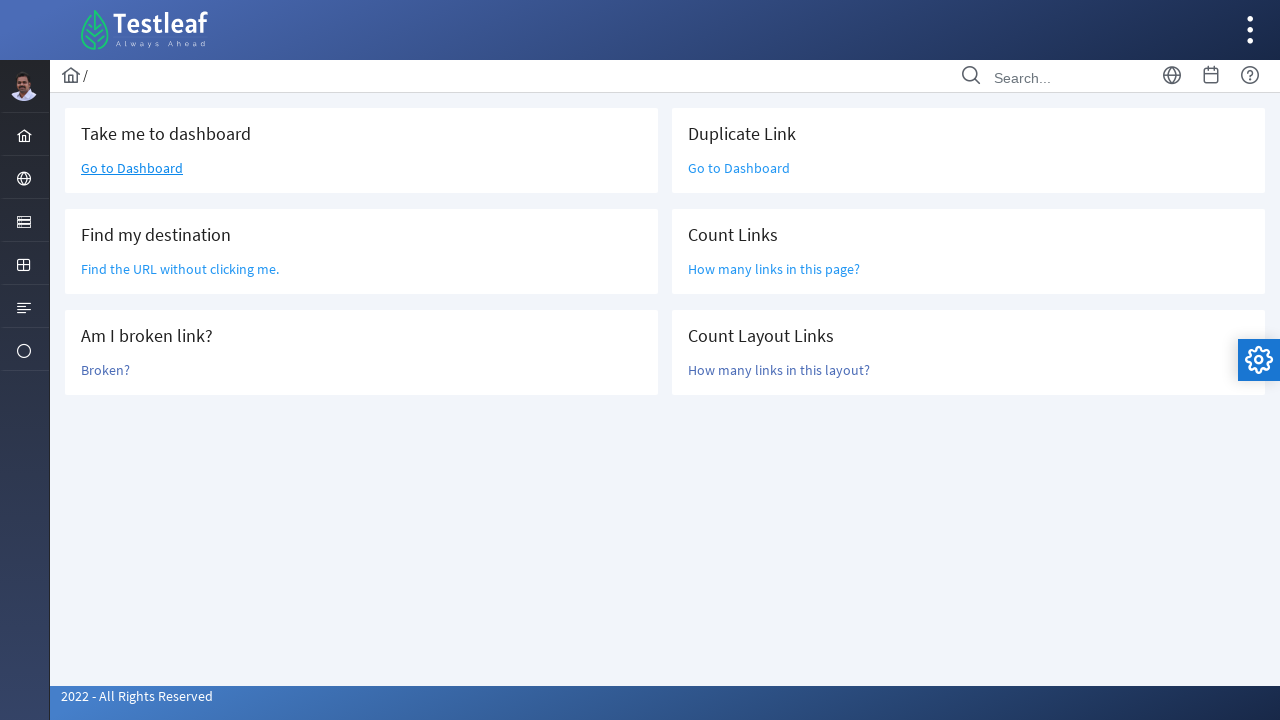

Located main content layout element
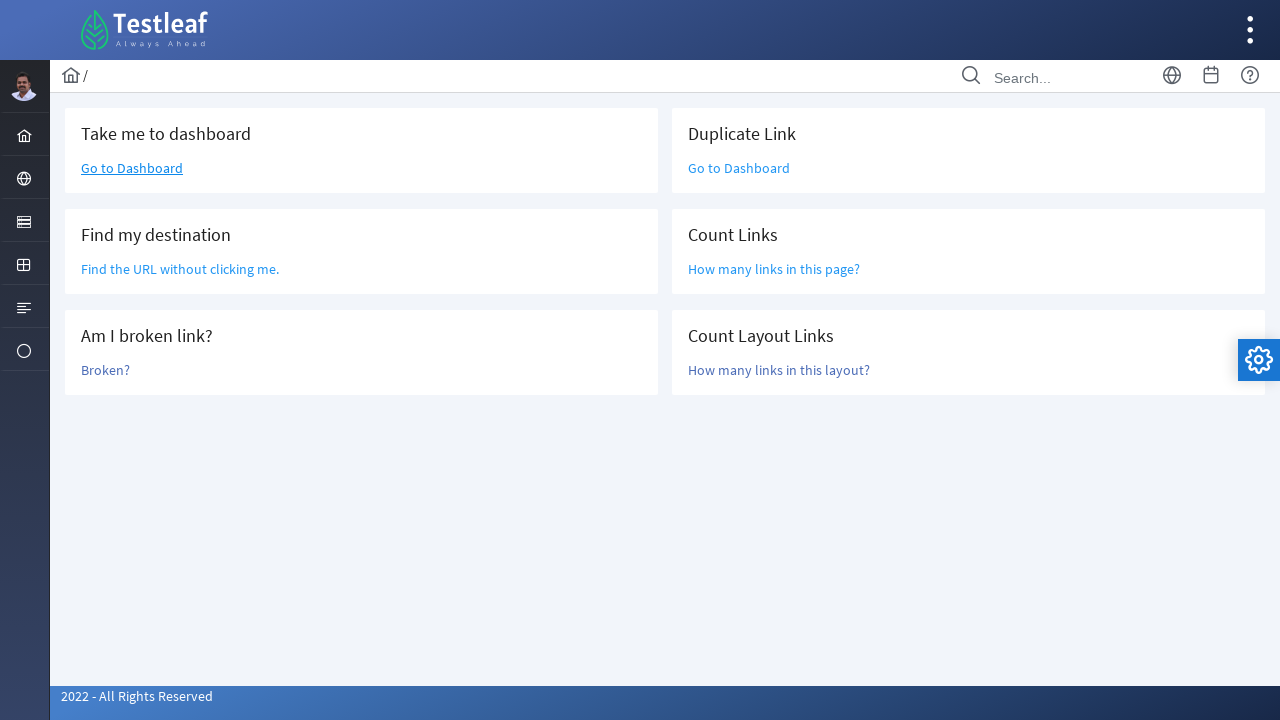

Counted links within layout: 6
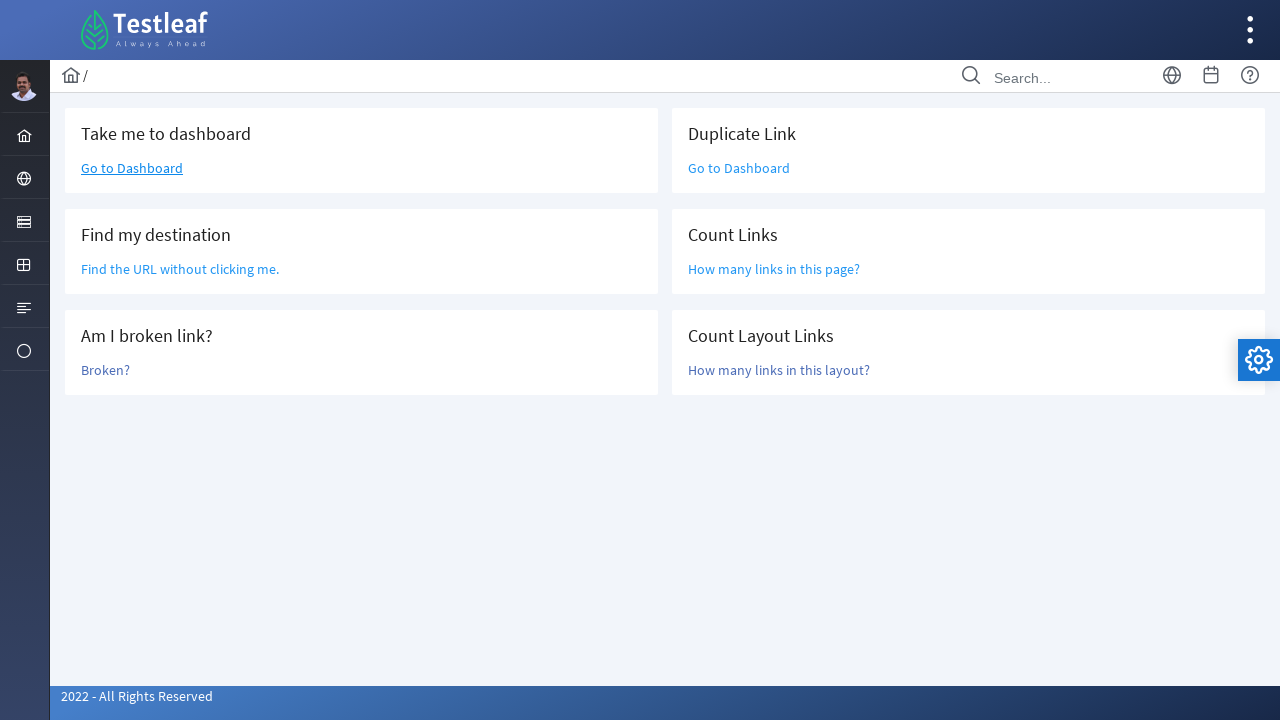

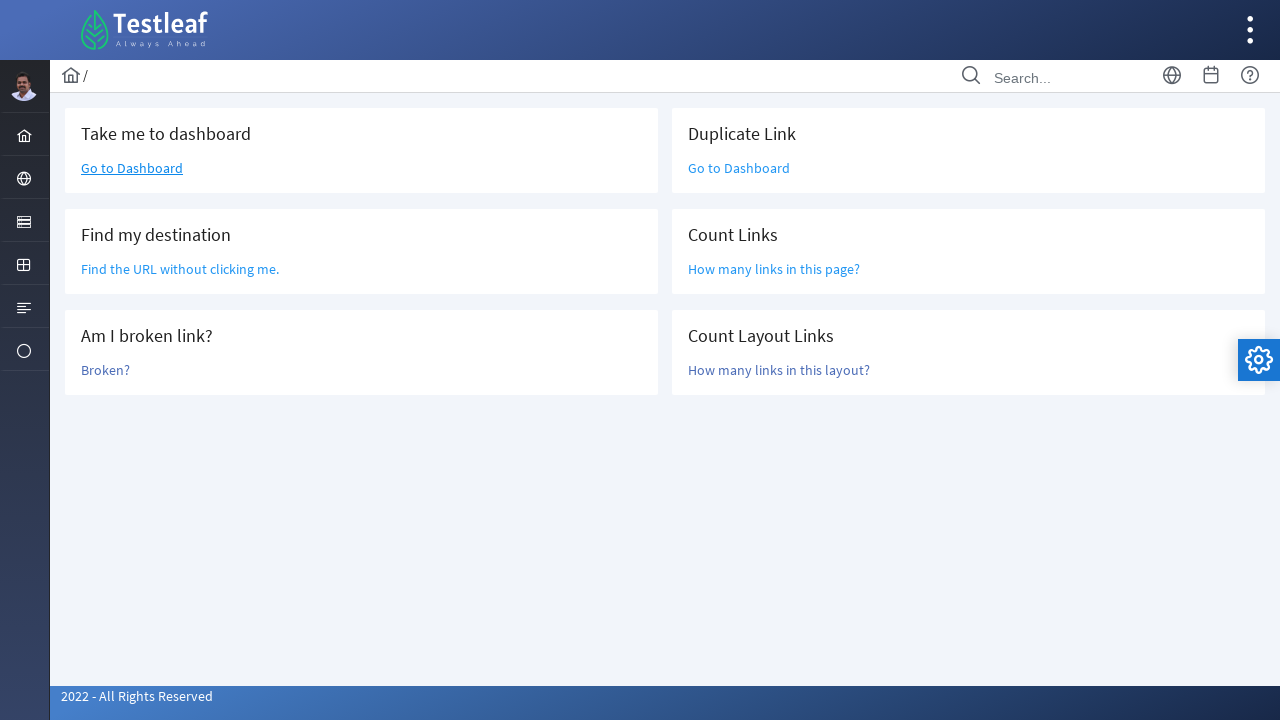